Verifies the ROOMS button is displayed, clicks it, and navigates to the rooms page

Starting URL: https://ancabota09.wixsite.com/intern

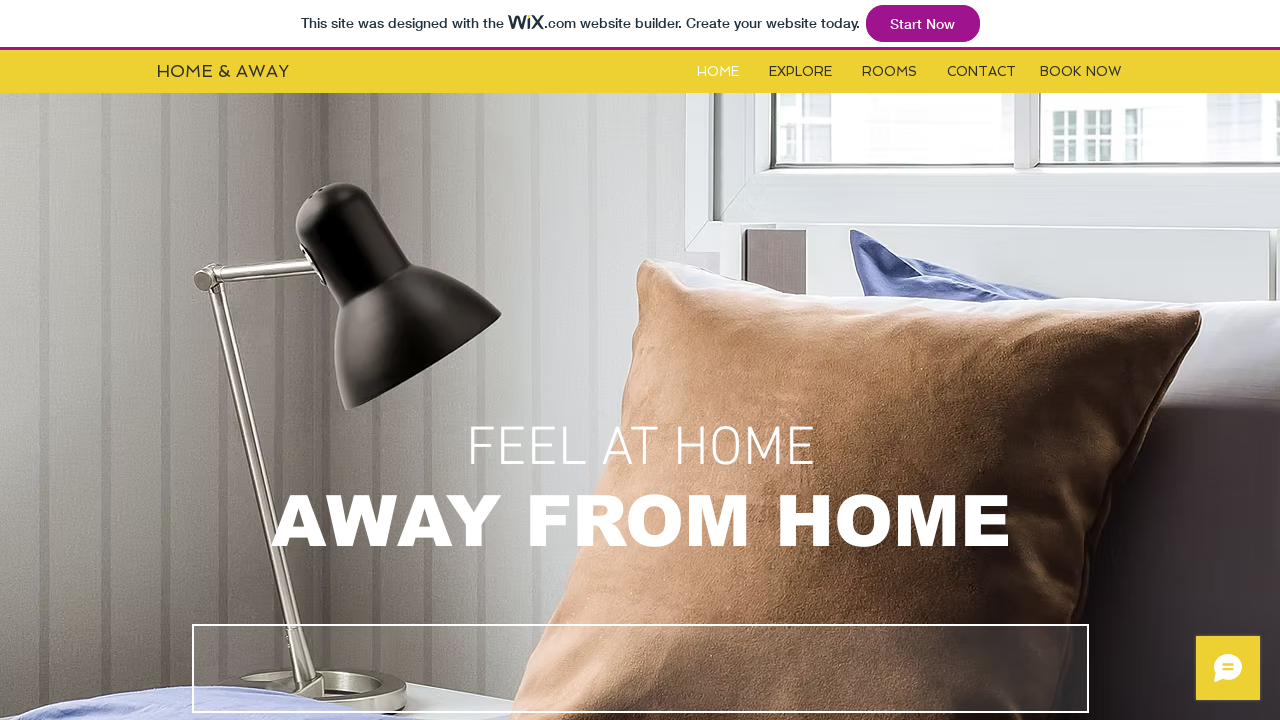

Waited for ROOMS button to be visible
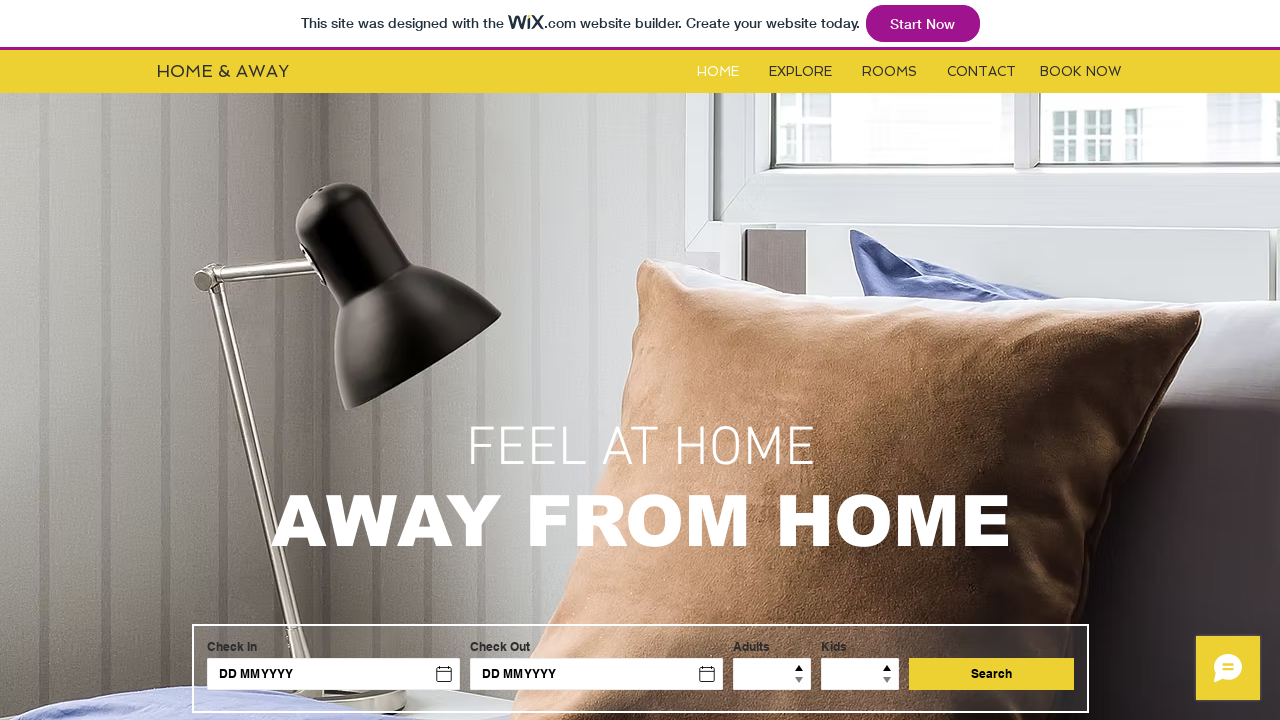

Clicked the ROOMS button at (890, 72) on #i6kl732v2label
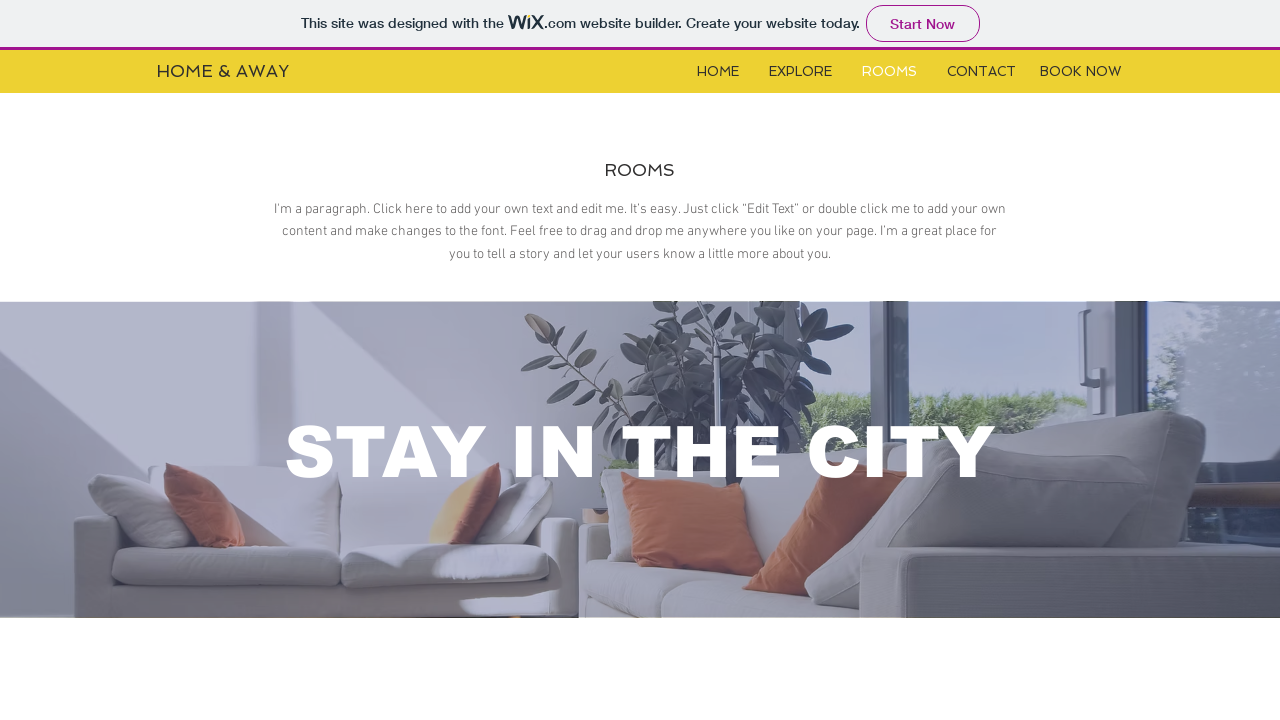

Successfully navigated to the rooms page
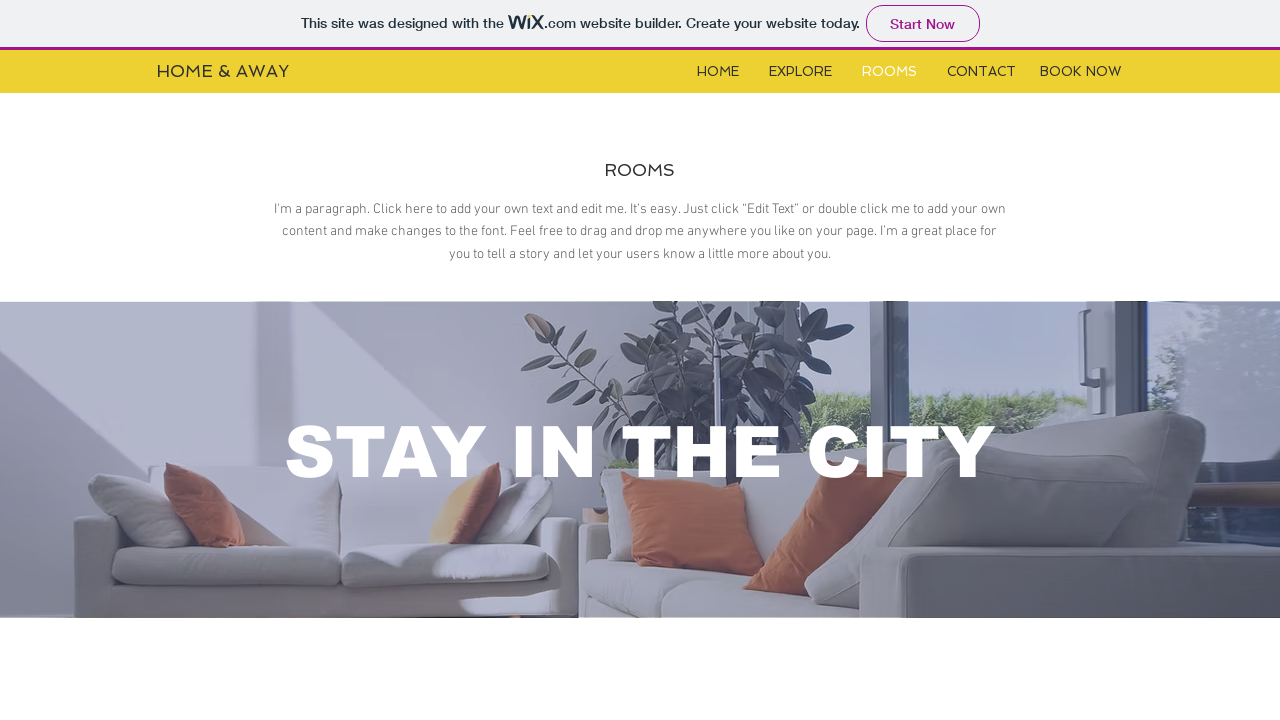

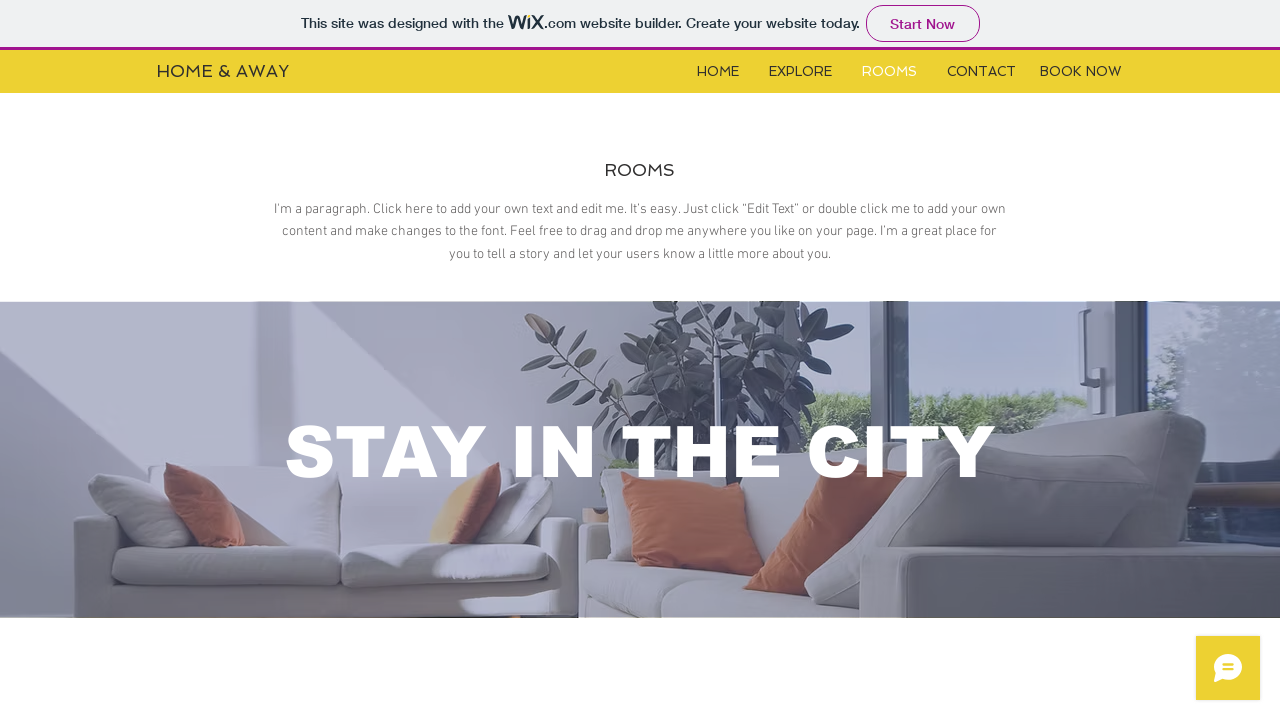